Tests the add/remove elements functionality by clicking the Add Element button, verifying the Delete button appears, then clicking Delete and verifying the page title remains visible

Starting URL: https://the-internet.herokuapp.com/add_remove_elements/

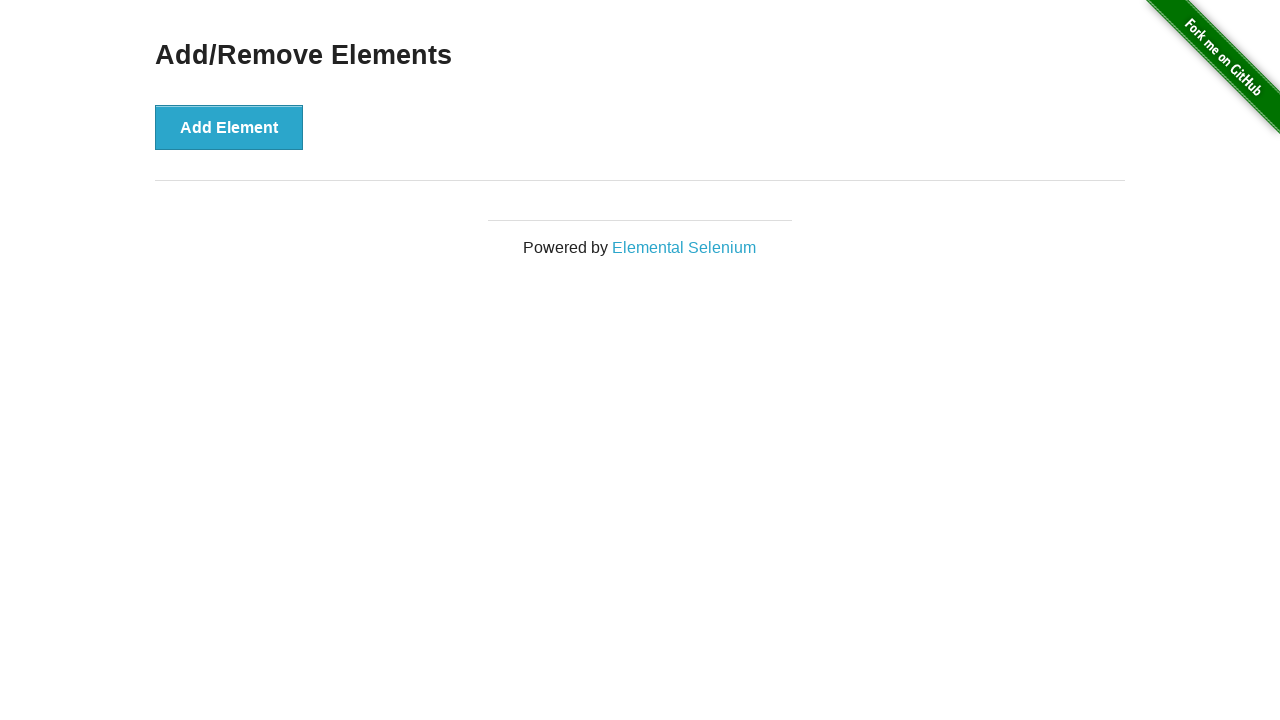

Clicked the Add Element button at (229, 127) on button[onclick='addElement()']
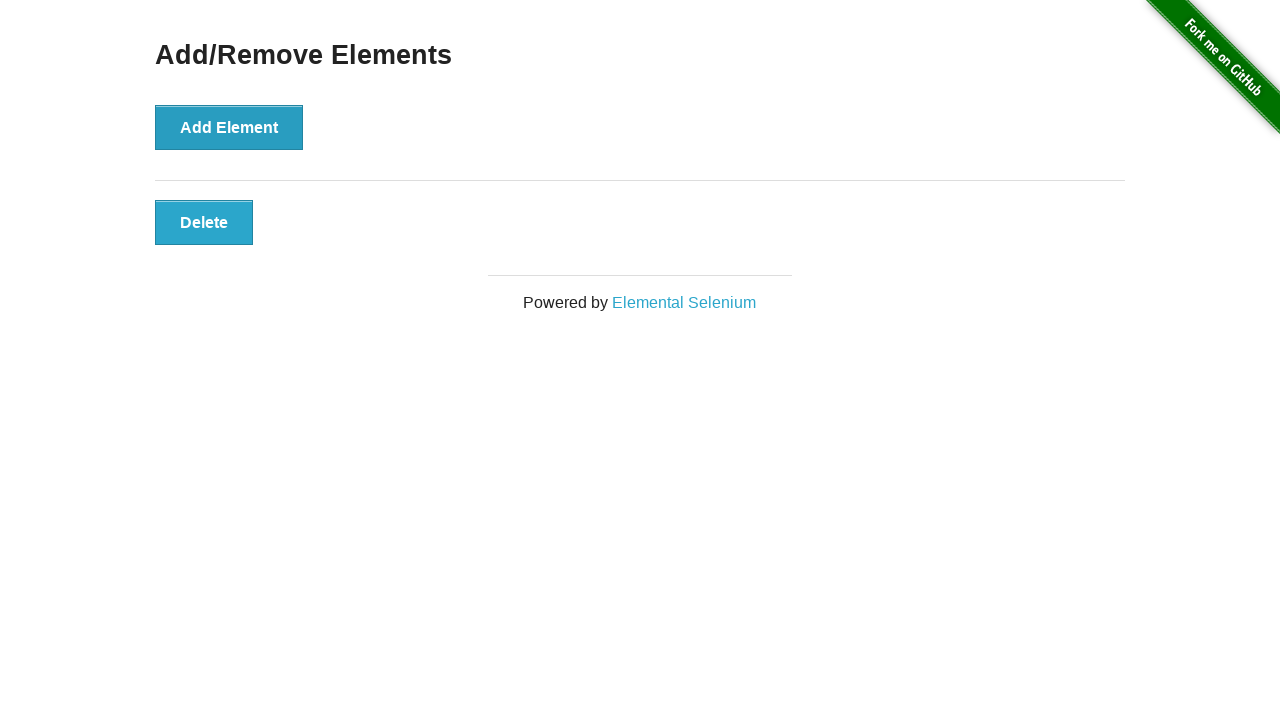

Delete button appeared and is visible
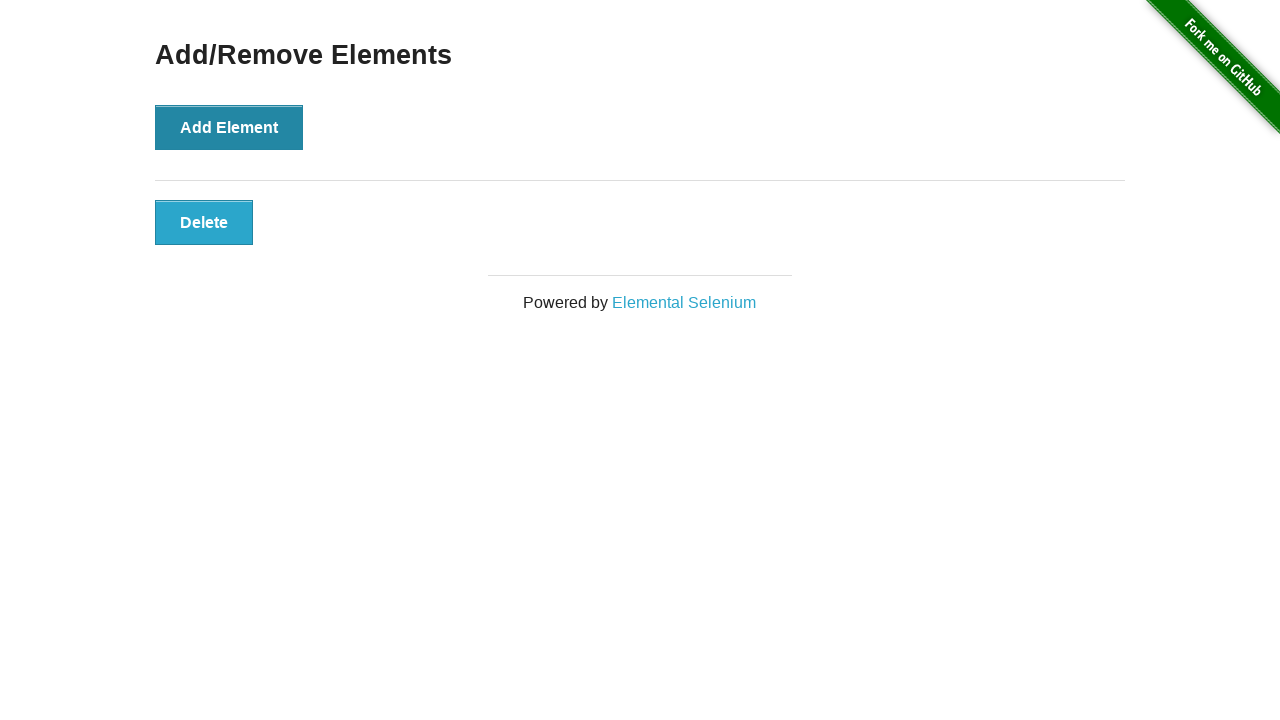

Clicked the Delete button to remove the added element at (204, 222) on button.added-manually
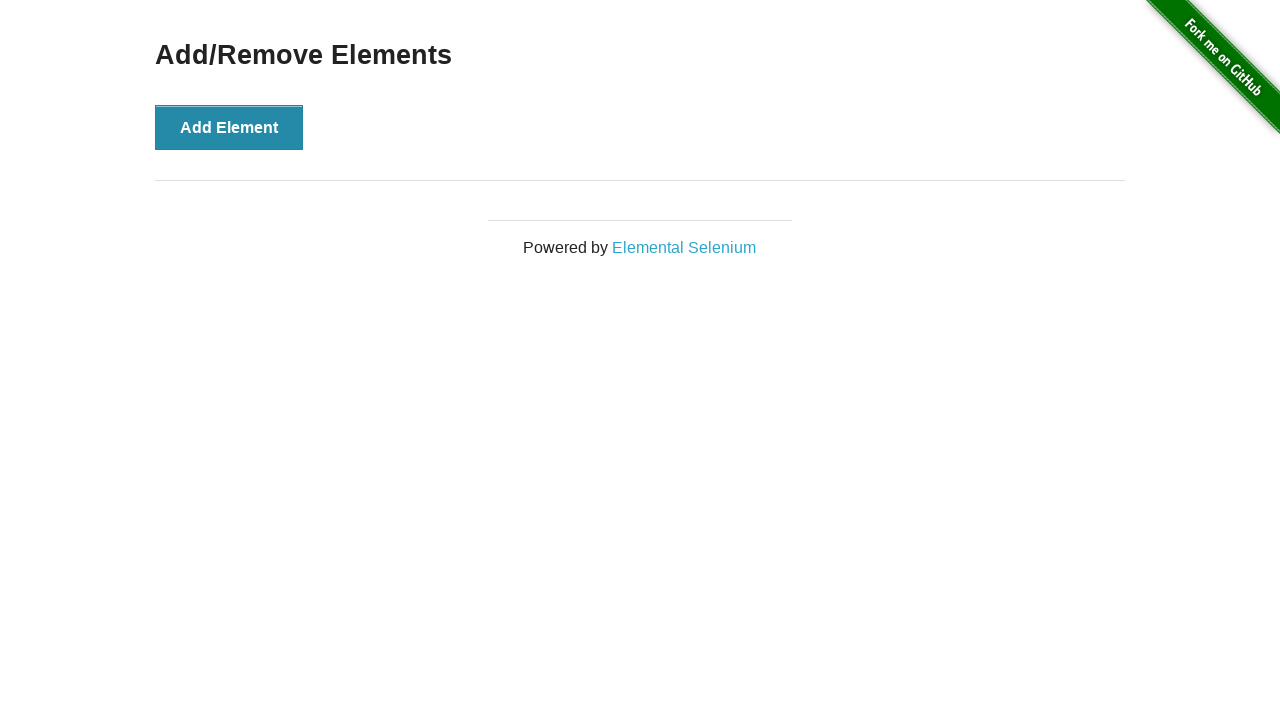

Verified the main heading 'Add/Remove Elements' is still visible after deletion
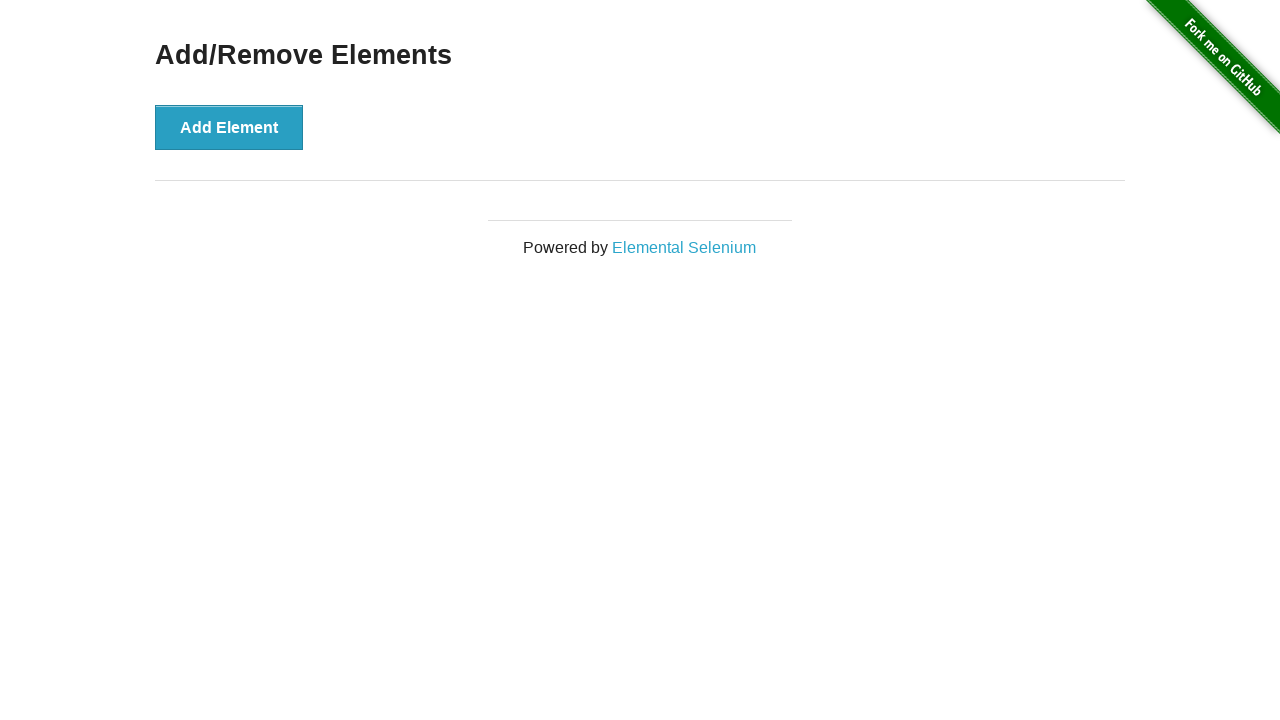

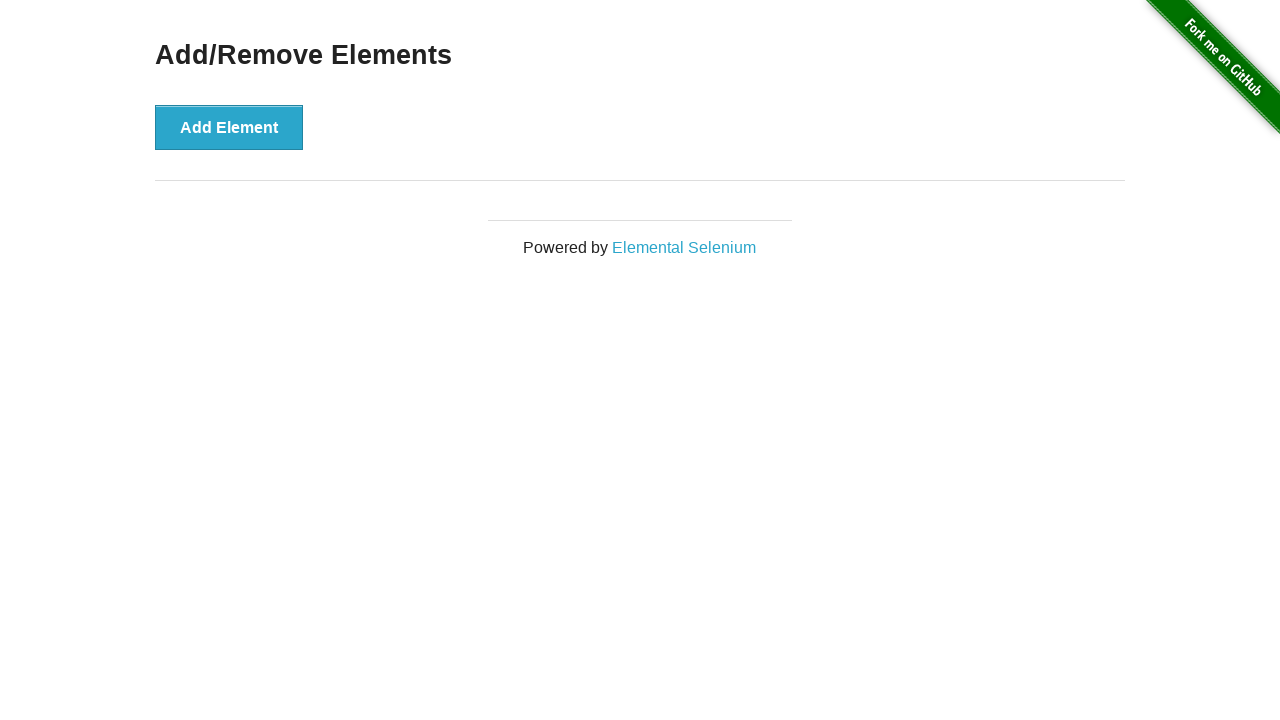